Tests a web form by filling in a text field and submitting it, then verifying the success message

Starting URL: https://www.selenium.dev/selenium/web/web-form.html

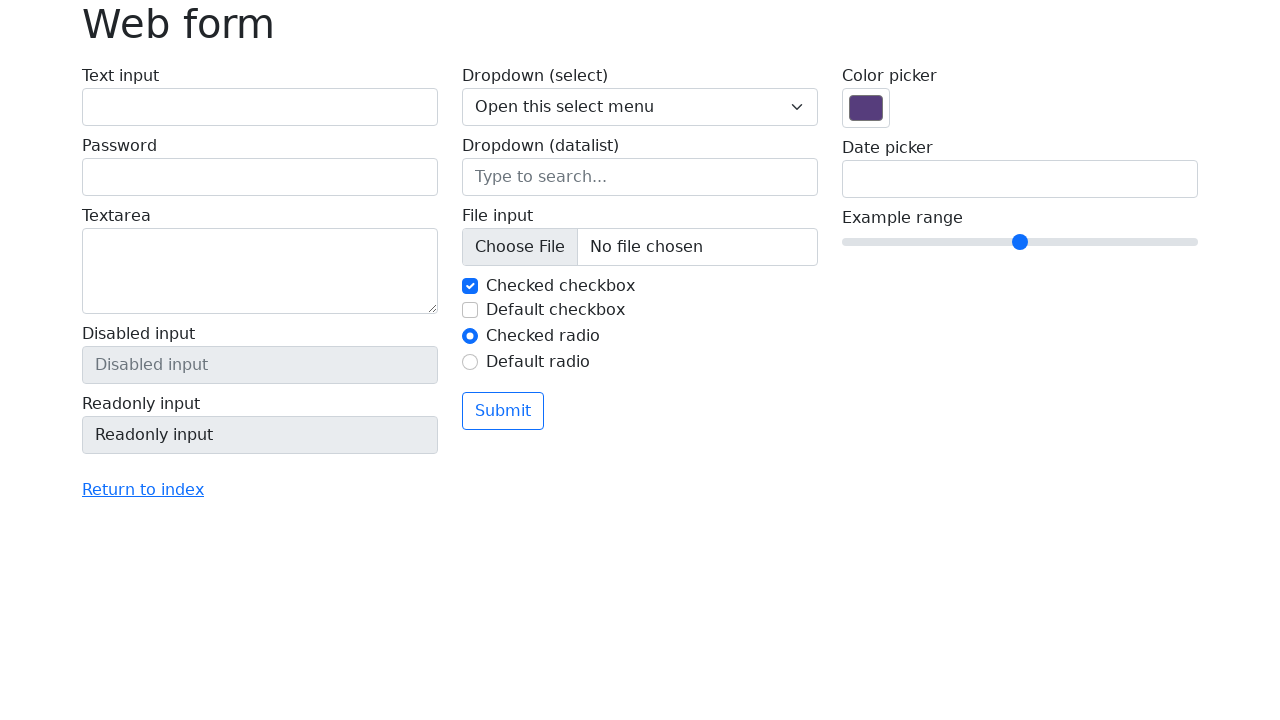

Filled text field with 'Selenium' on input[name='my-text']
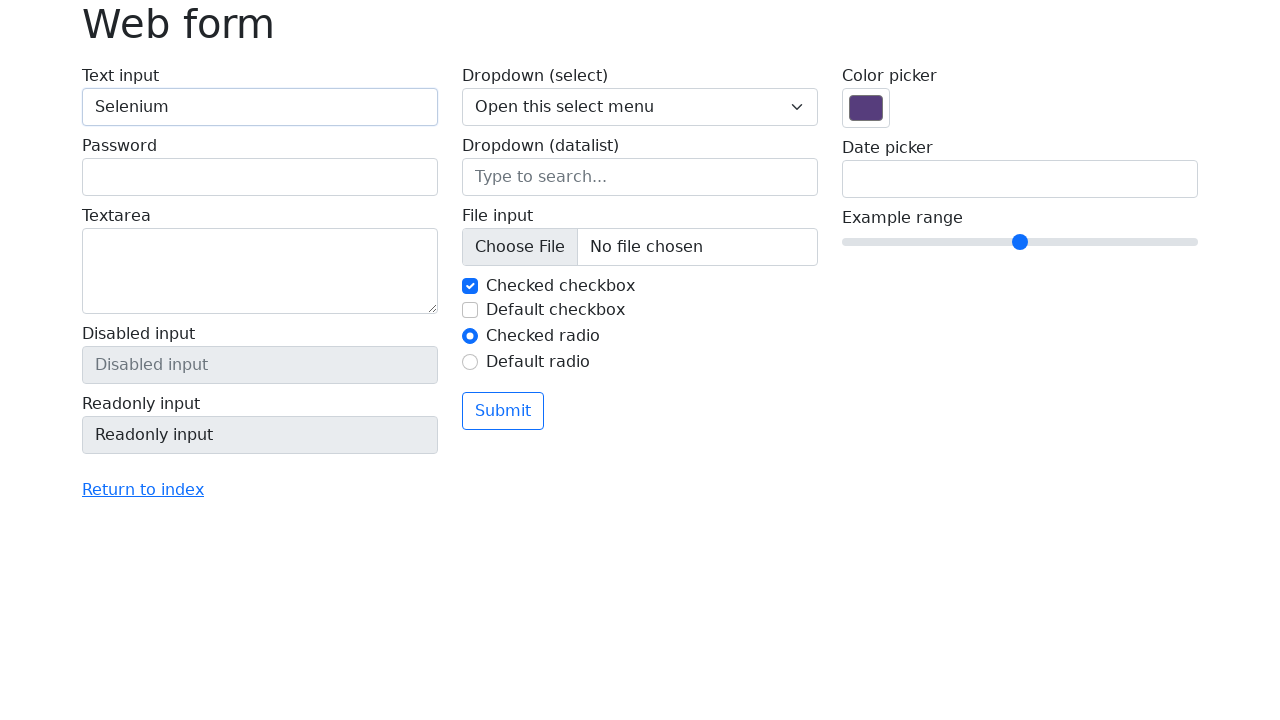

Clicked submit button at (503, 411) on button
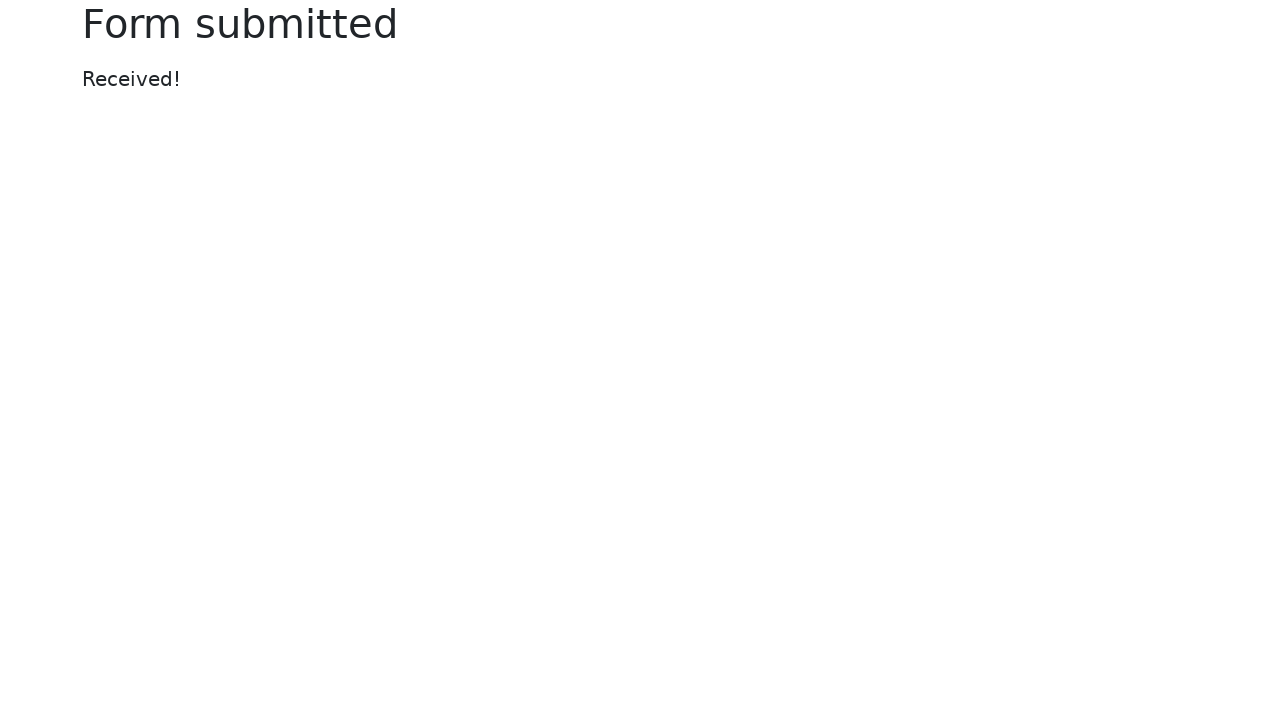

Success message appeared
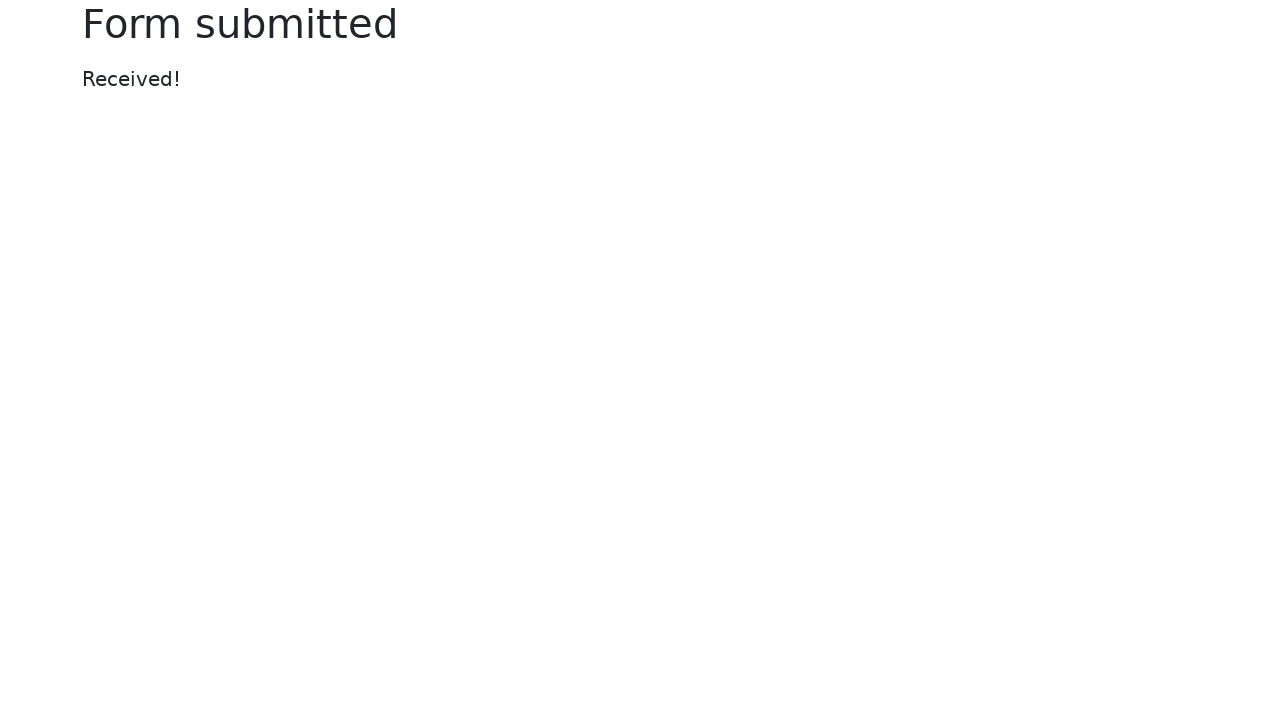

Verified success message displays 'Received!'
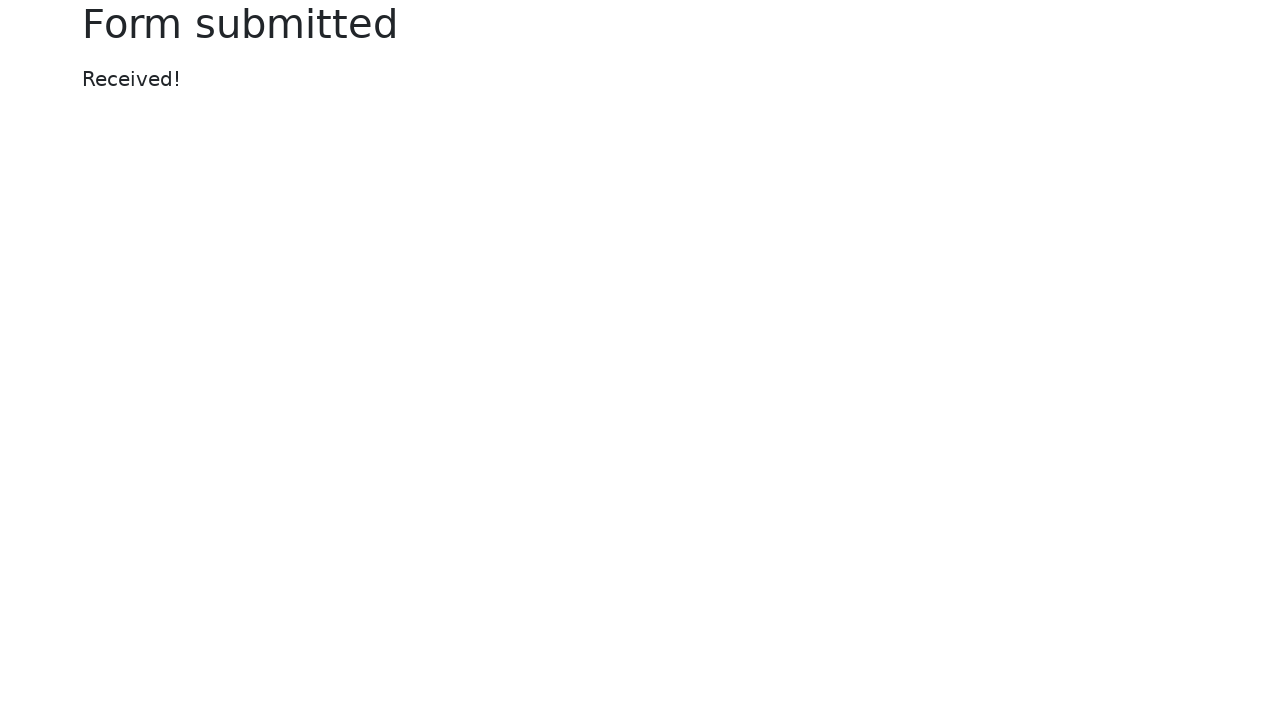

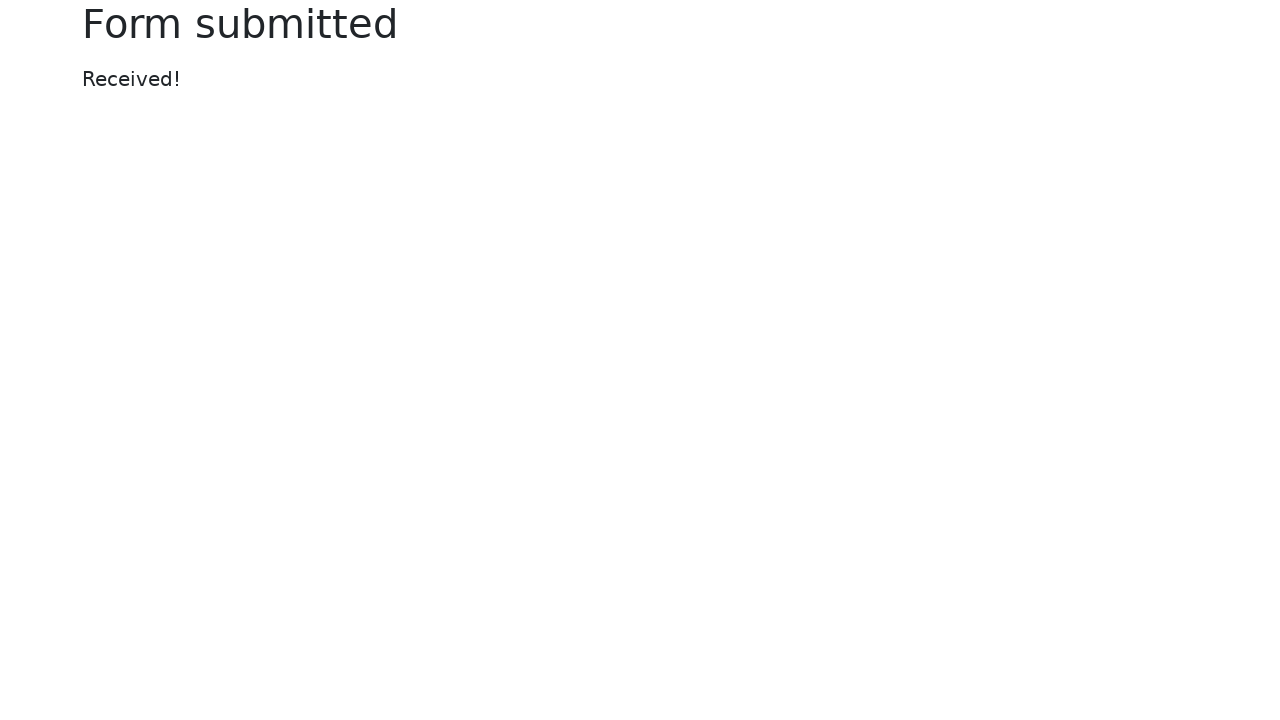